Navigates to NOAA's real-time solar wind data page and interacts with the timespan selection UI by clicking the timespan button and selecting the 2-hour timespan option.

Starting URL: https://www.swpc.noaa.gov/products/real-time-solar-wind

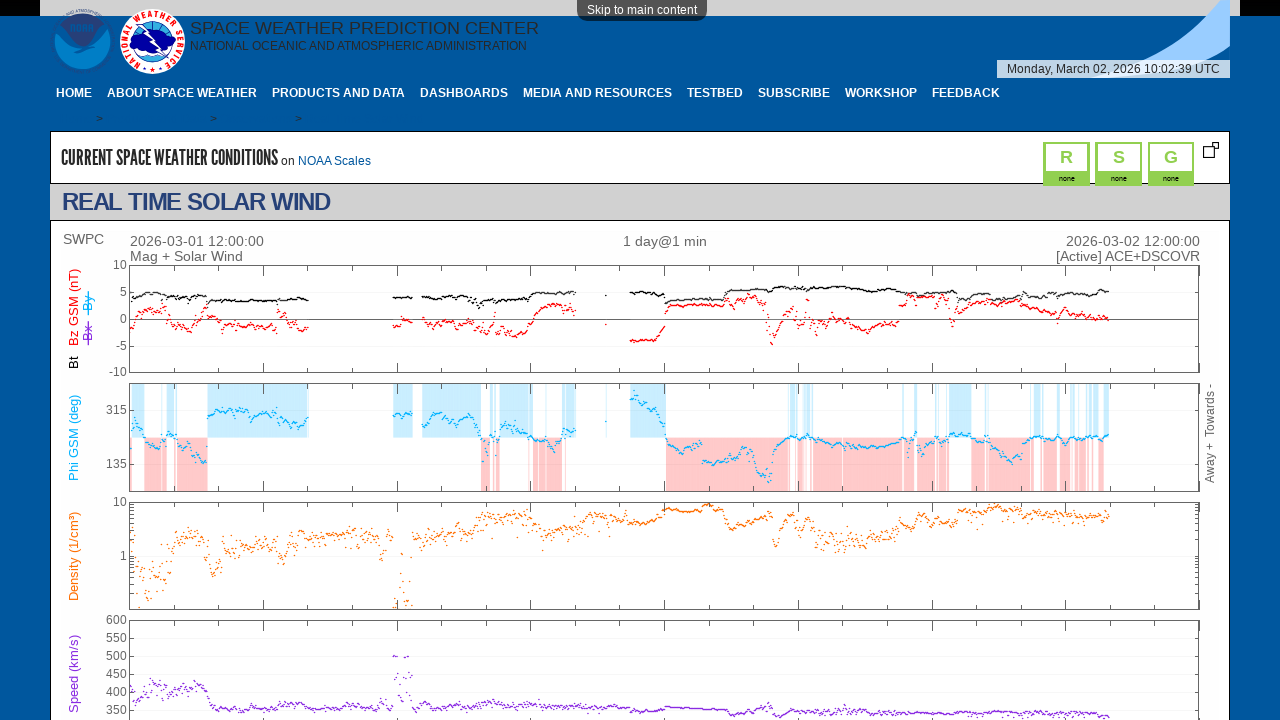

Navigated to NOAA's real-time solar wind data page
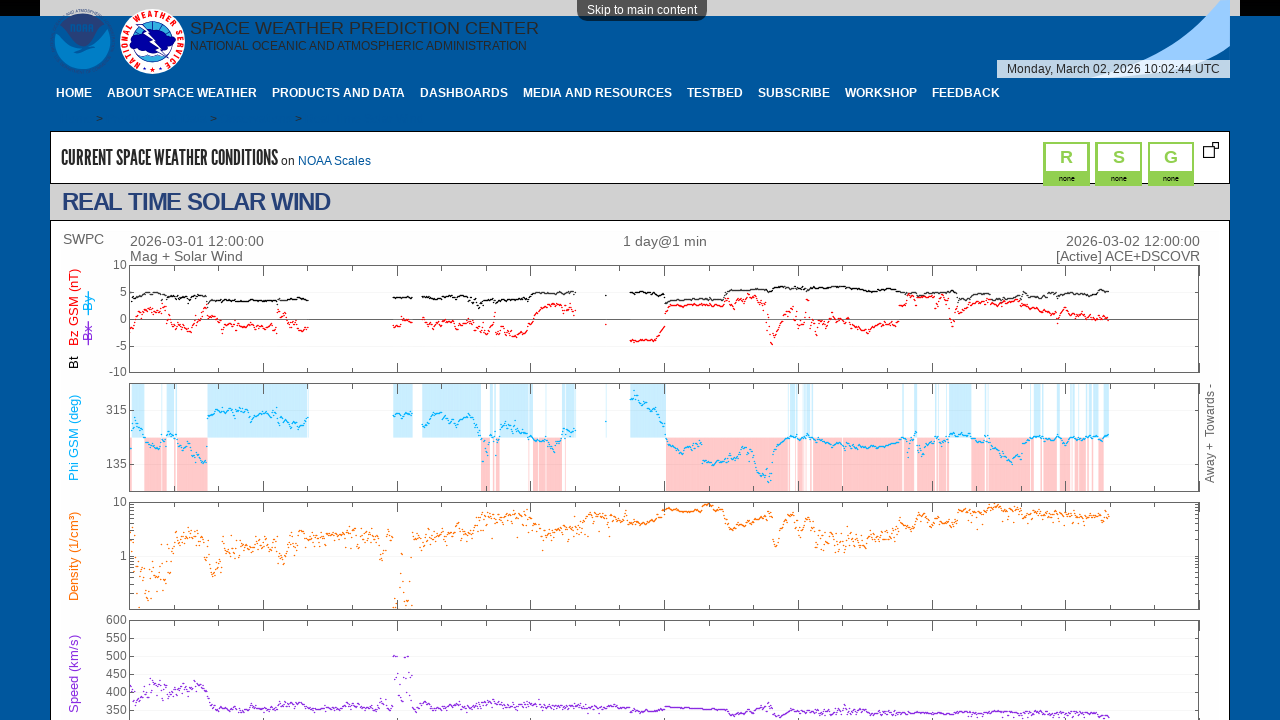

Clicked the timespan button to open timespan selection options at (179, 361) on #timespan-button
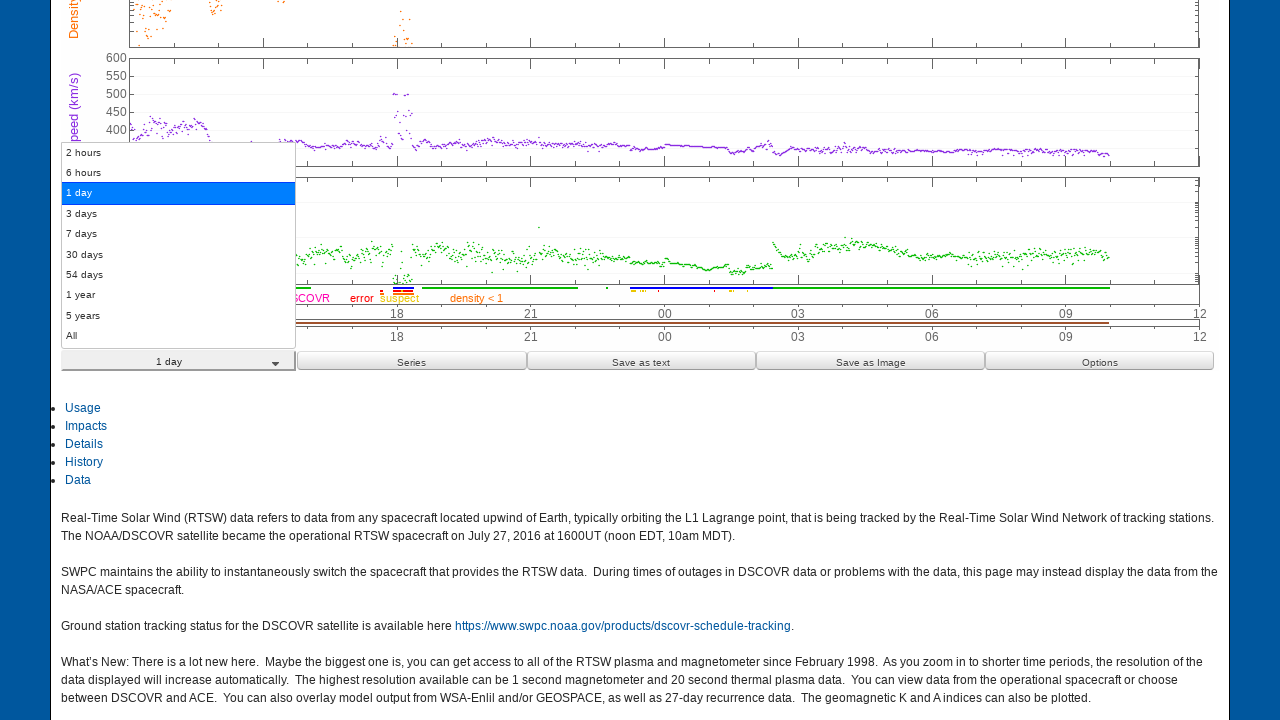

Selected the 2-hour timespan option from the dropdown menu at (179, 255) on #ui-id-6
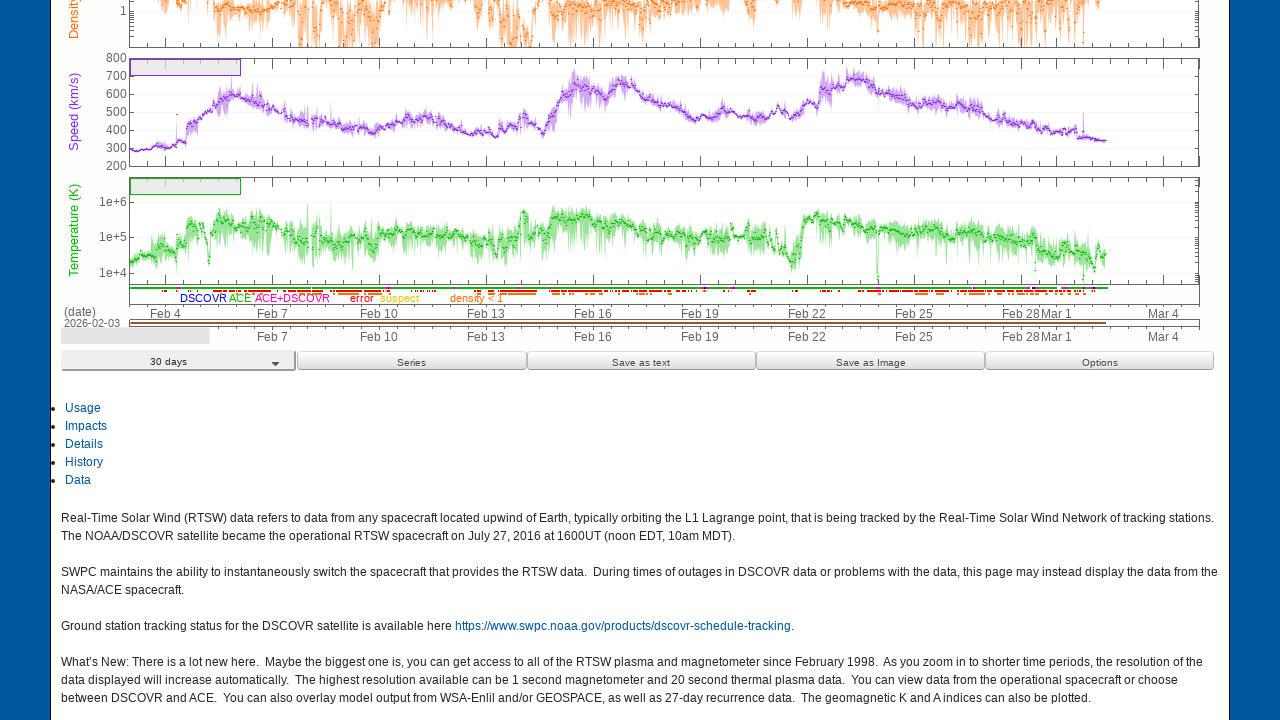

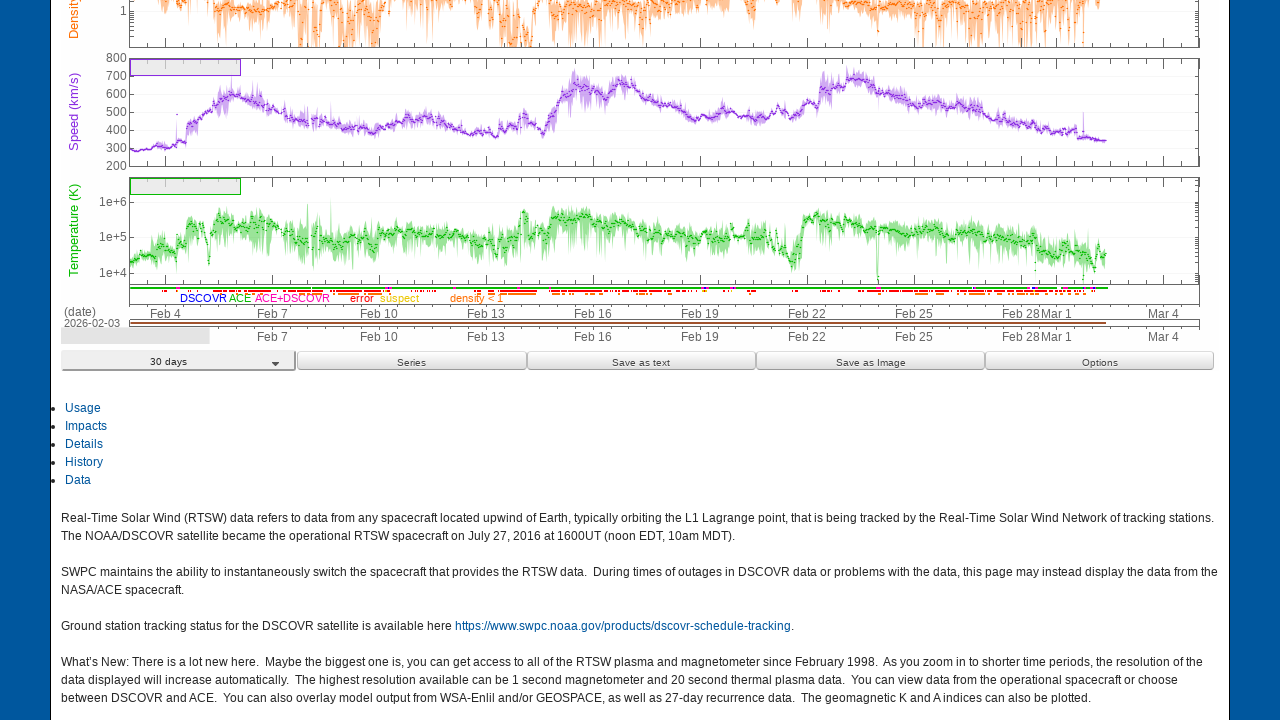